Tests JavaScript alert popup functionality by clicking a tab to trigger a prompt alert, entering text into the prompt, and accepting it.

Starting URL: https://demo.automationtesting.in/Alerts.html

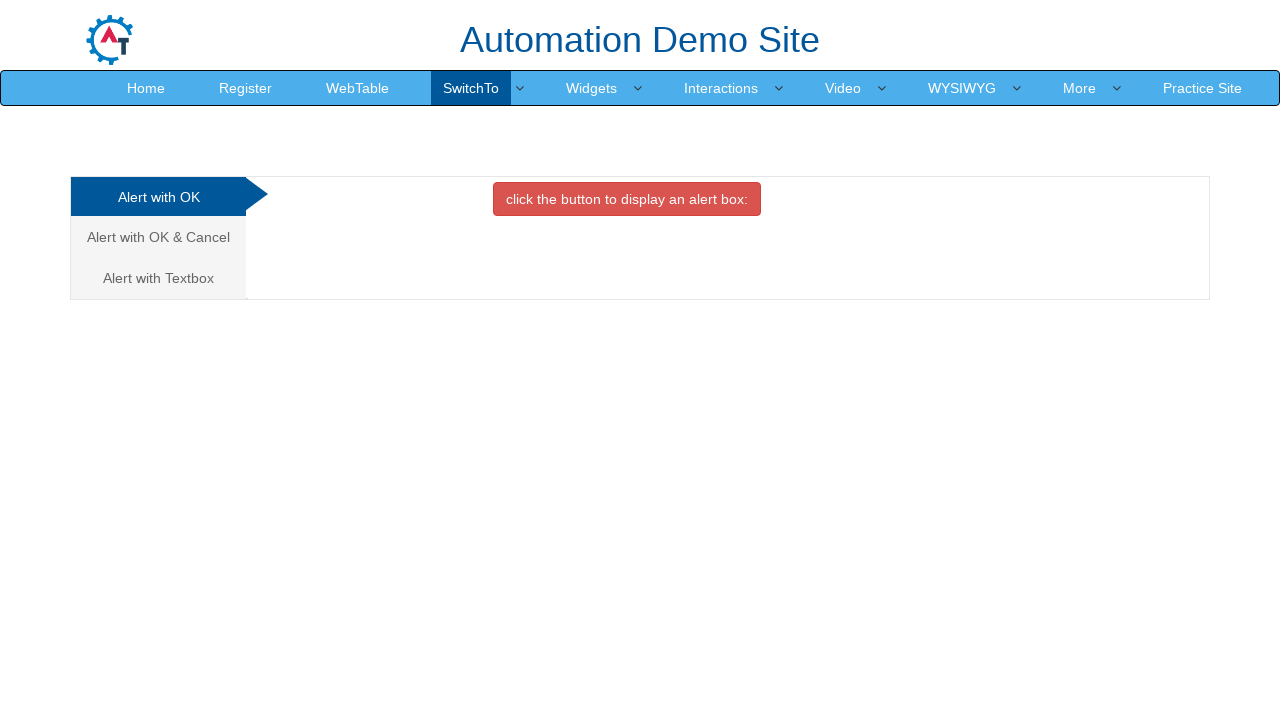

Clicked the third tab to access prompt alert section at (158, 278) on xpath=//a[@class='analystic'] >> nth=2
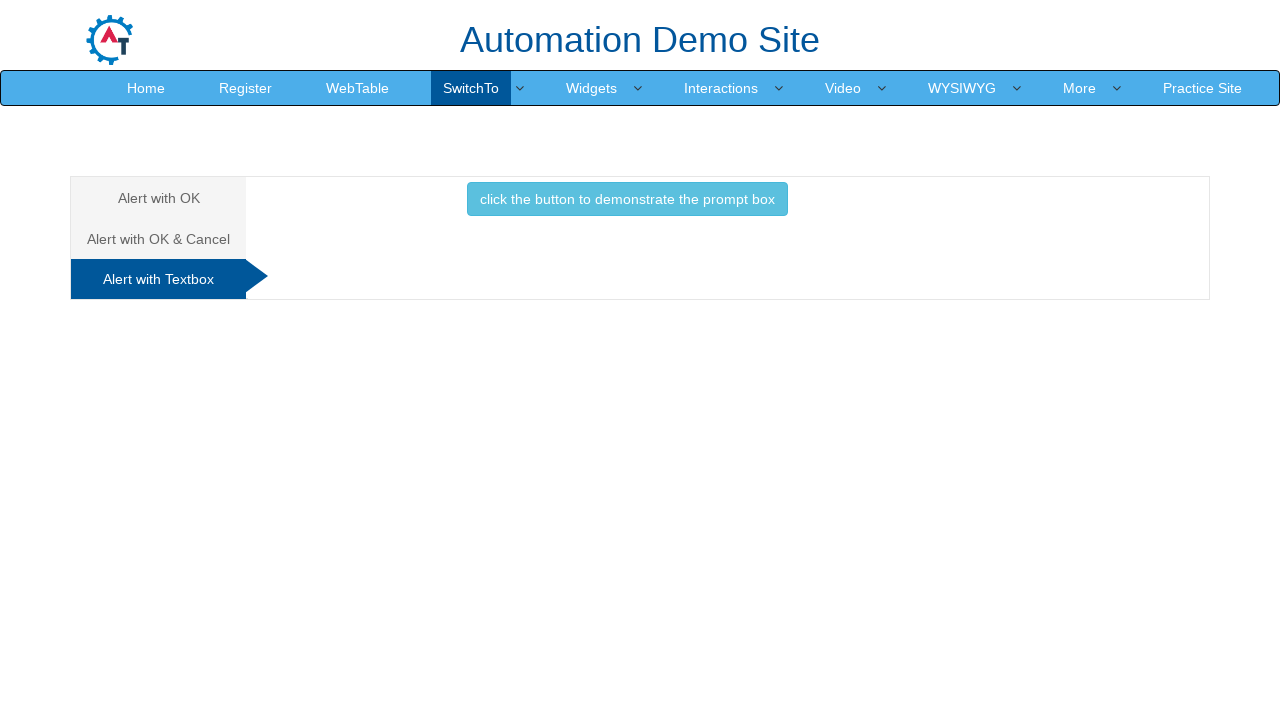

Waited for page to update after tab click
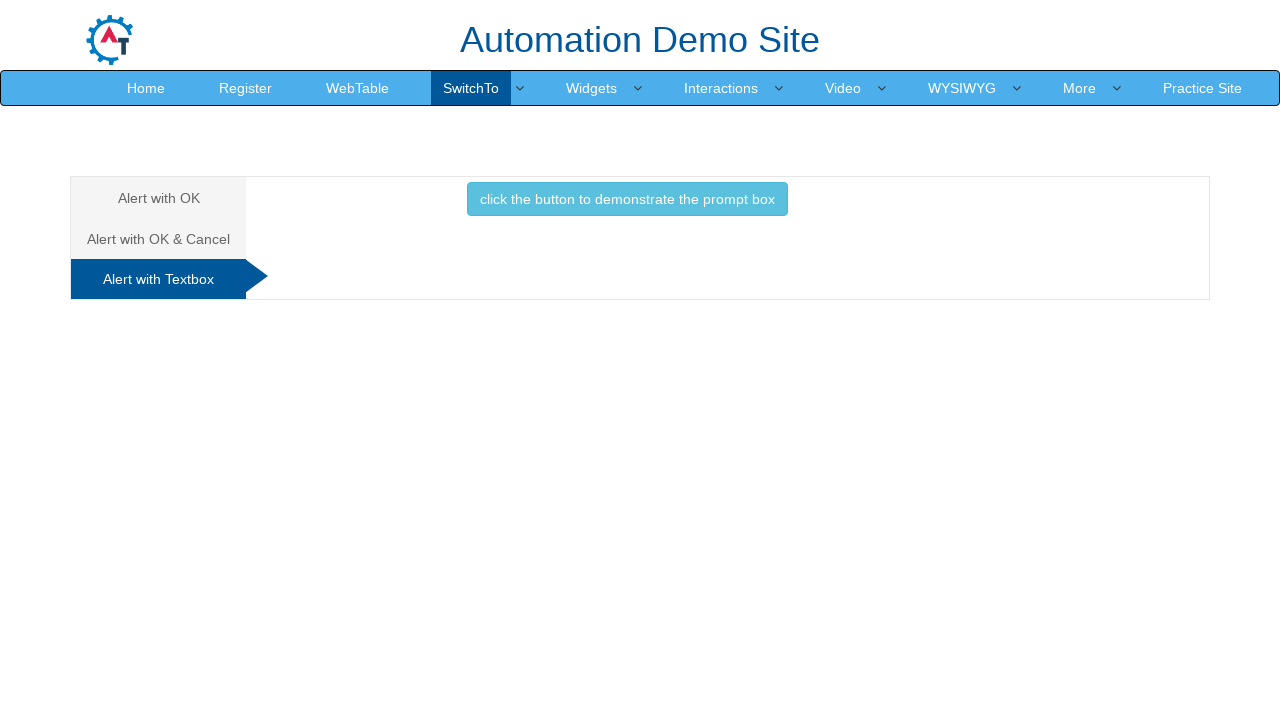

Clicked button to trigger prompt alert at (627, 199) on button.btn.btn-info
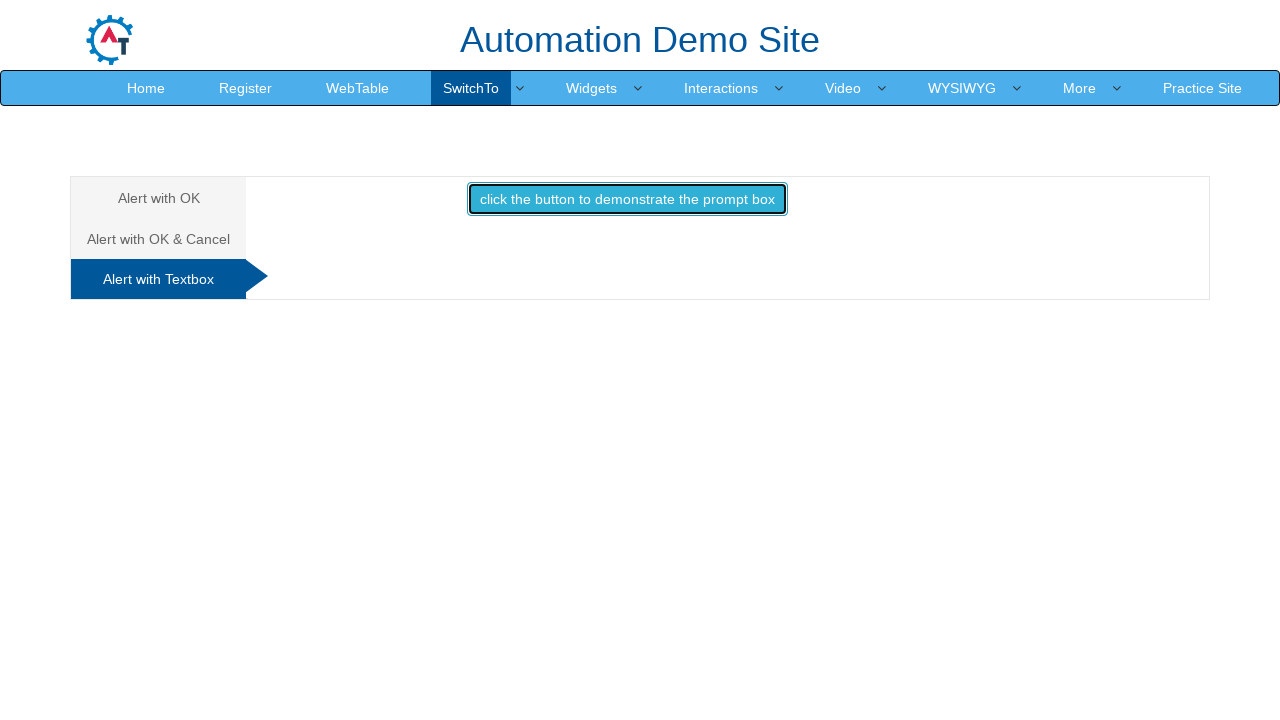

Set up dialog event listener for handling prompts
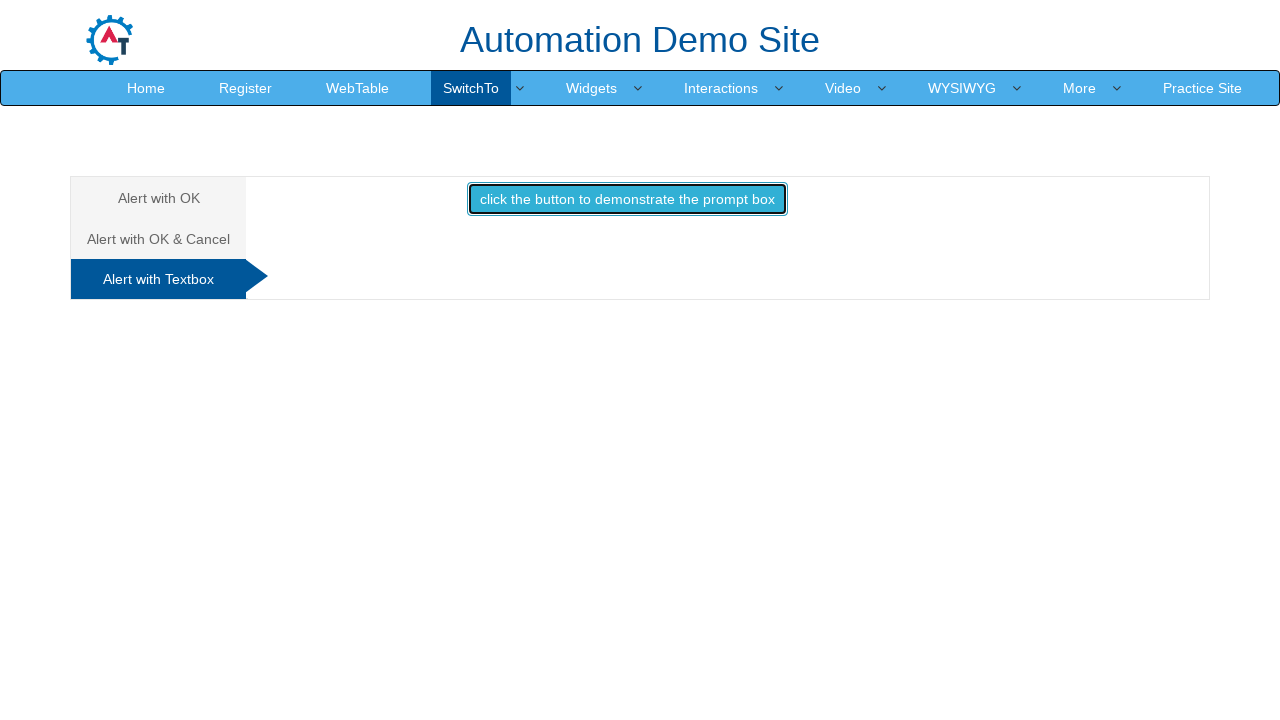

Removed previous dialog listener
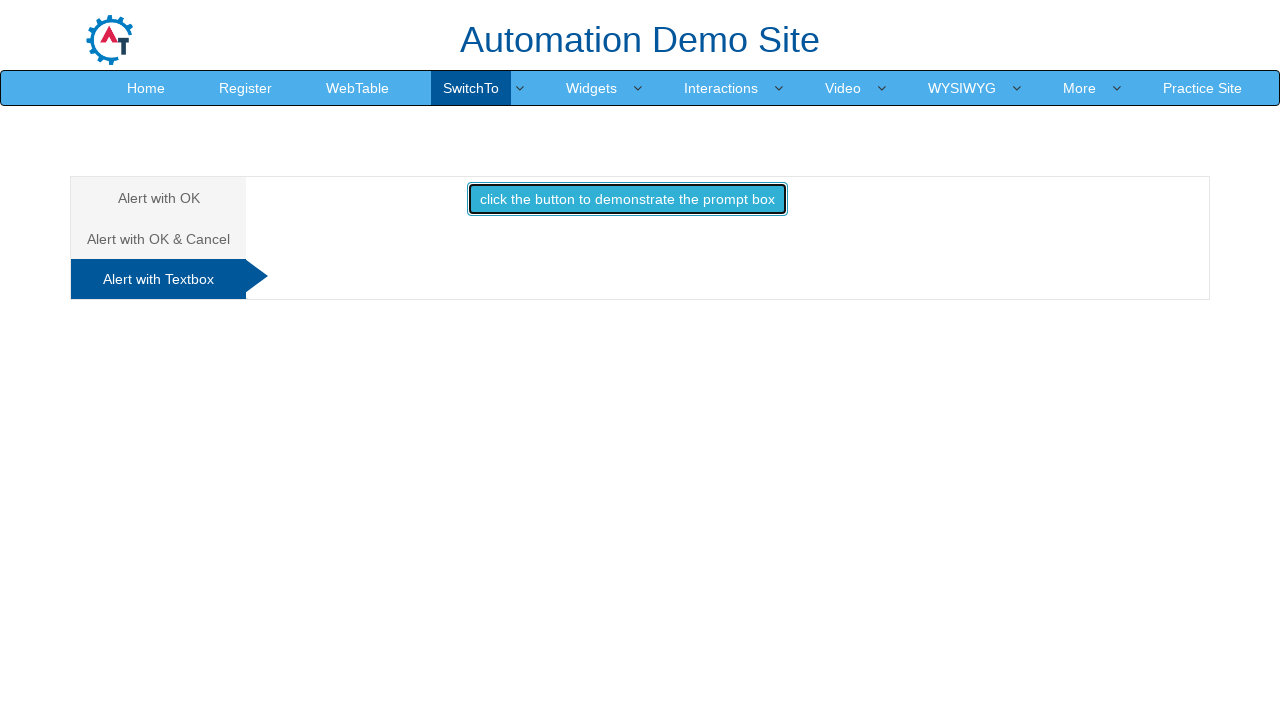

Set up one-time dialog handler to accept prompt with text 'krishna'
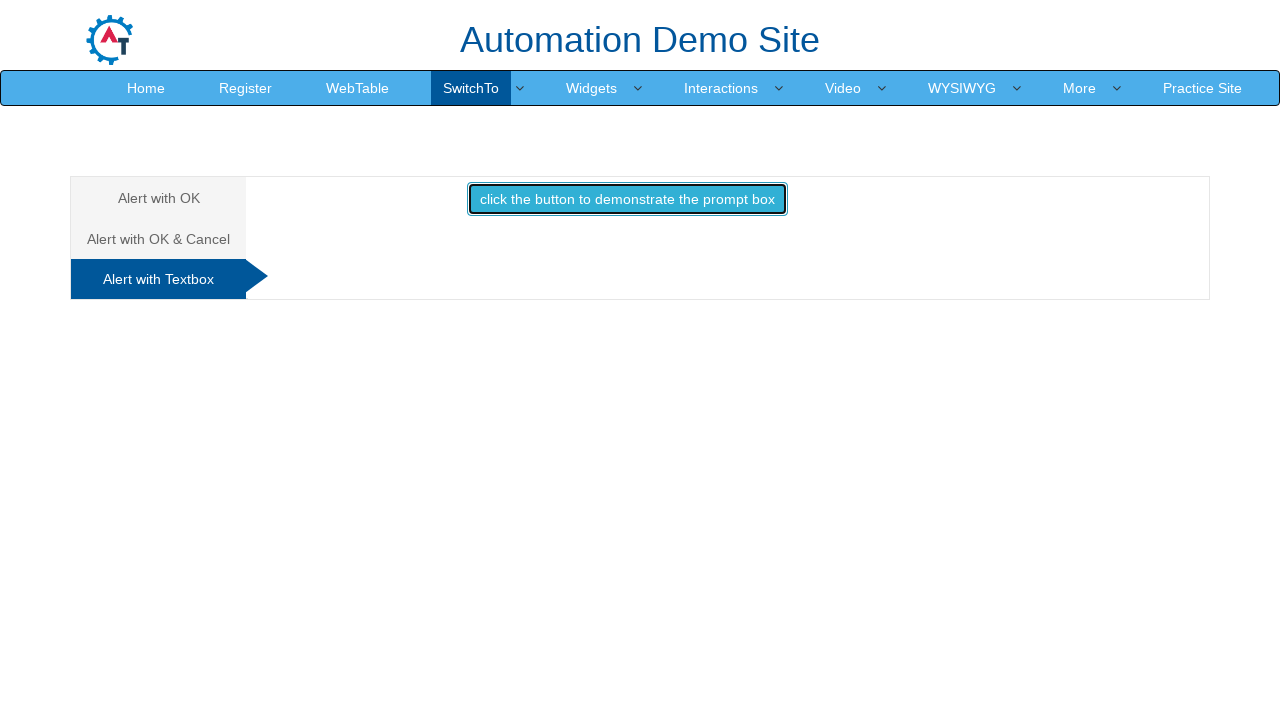

Clicked button to trigger the prompt alert dialog at (627, 199) on button.btn.btn-info
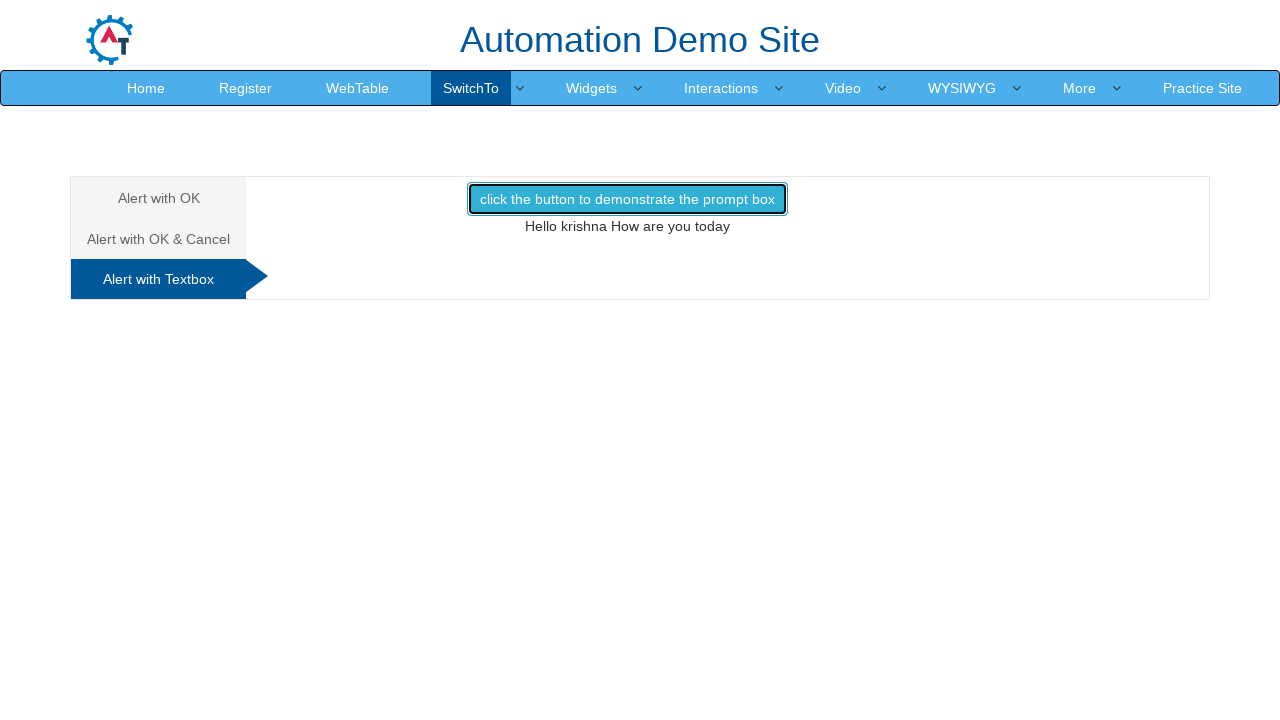

Waited for prompt dialog to be processed and accepted
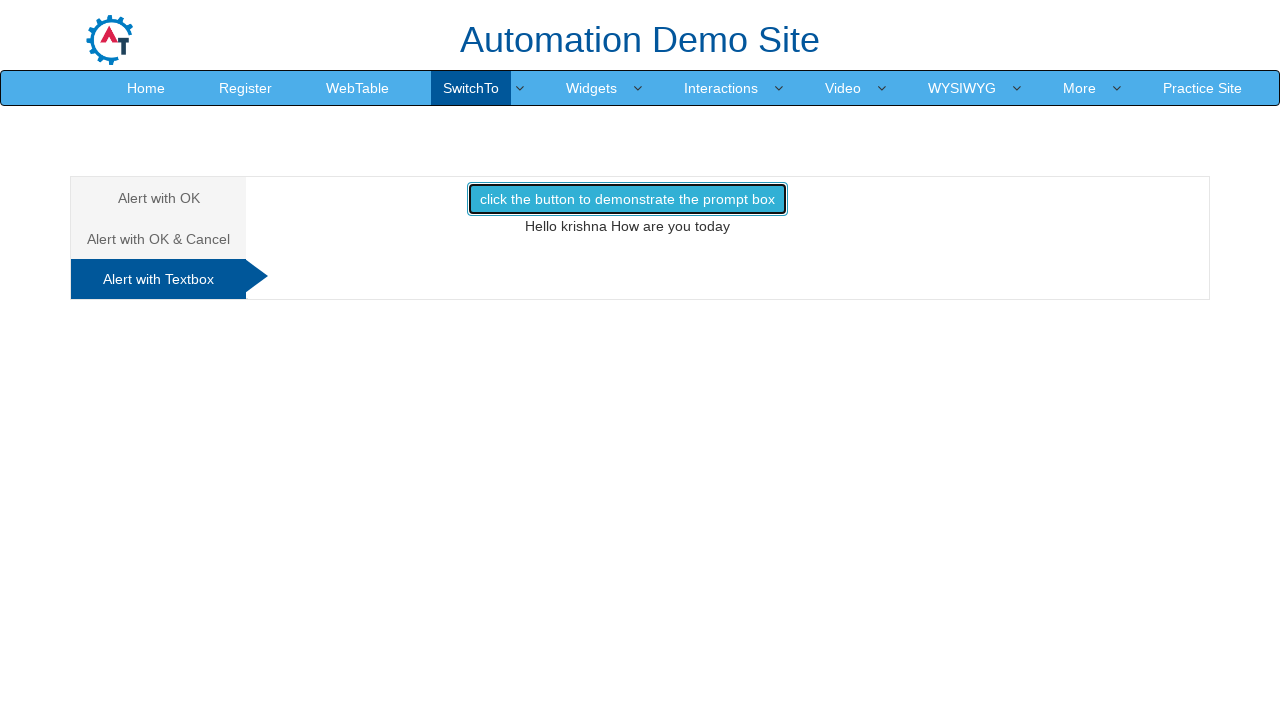

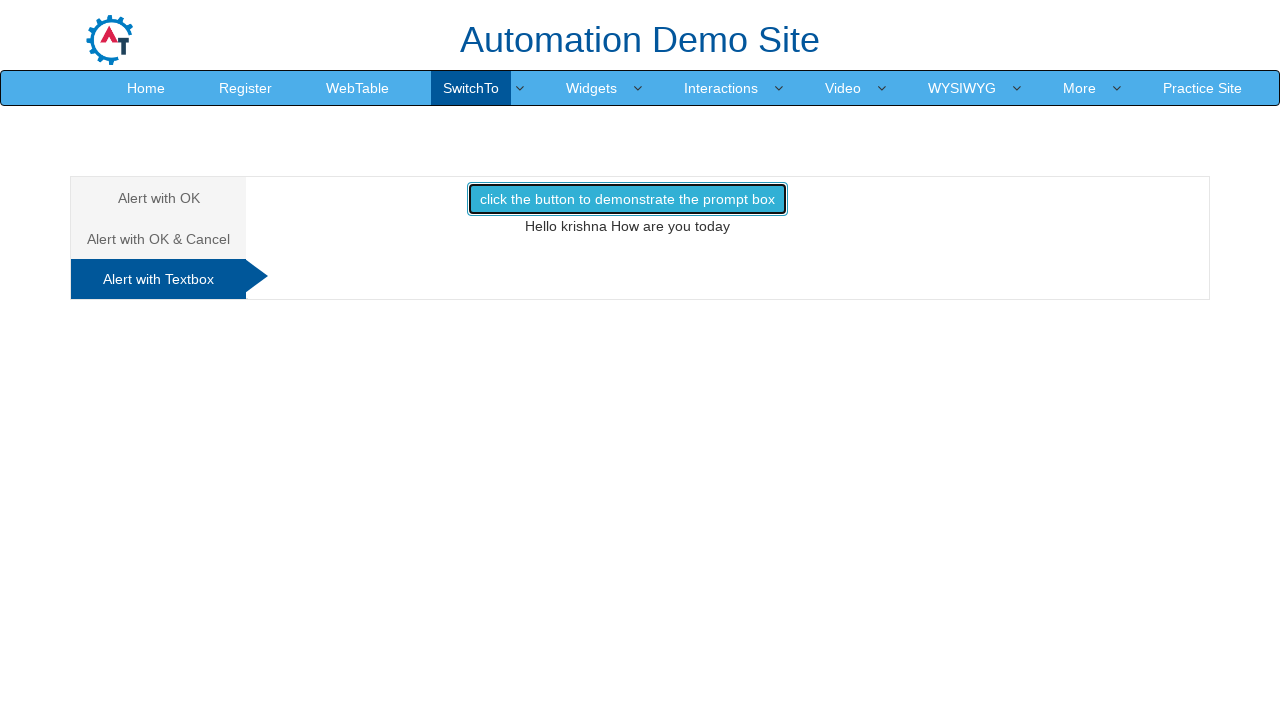